Tests dynamic properties page by waiting for a button to become enabled and another button to become visible after a delay.

Starting URL: https://demoqa.com/dynamic-properties

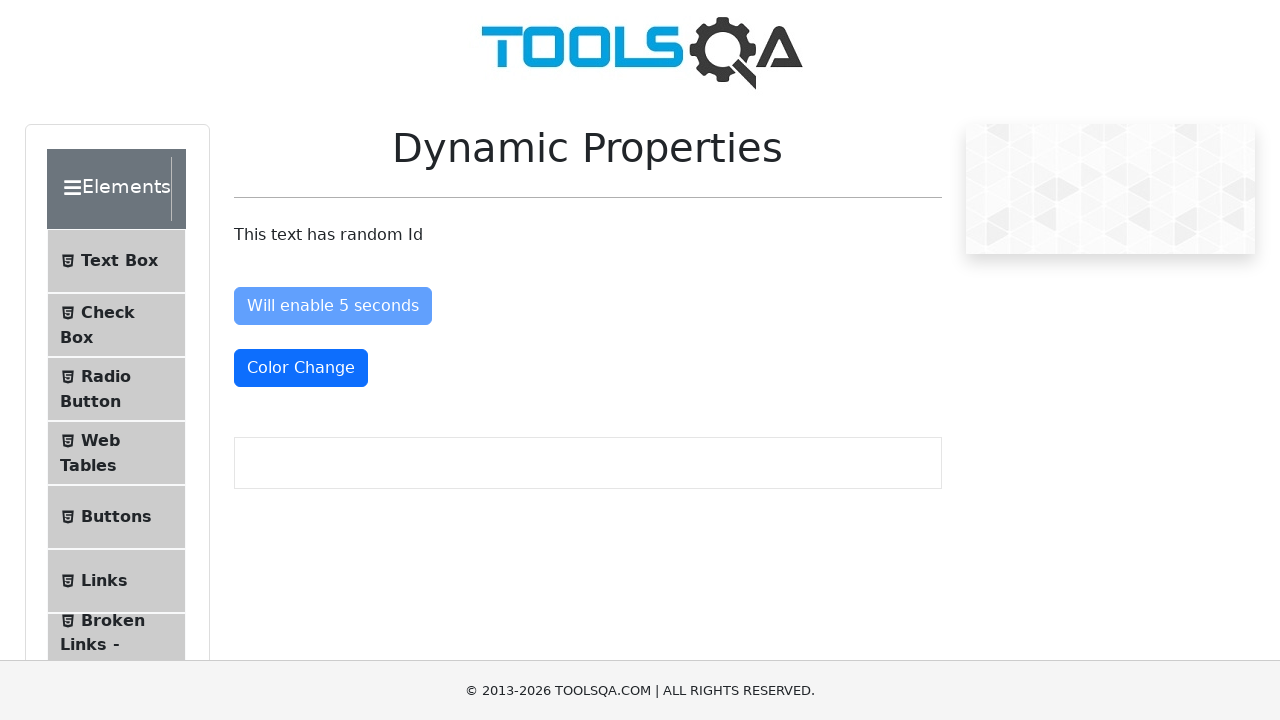

Navigated to dynamic properties page
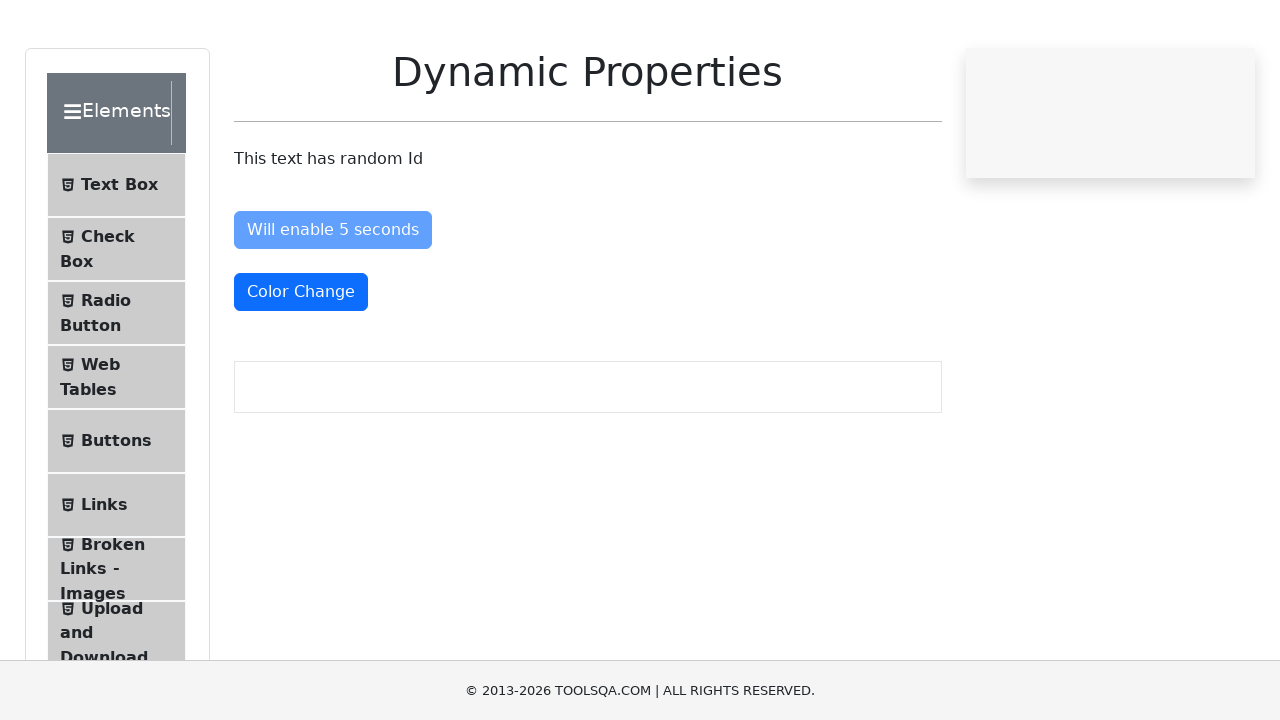

Enable button became enabled after delay
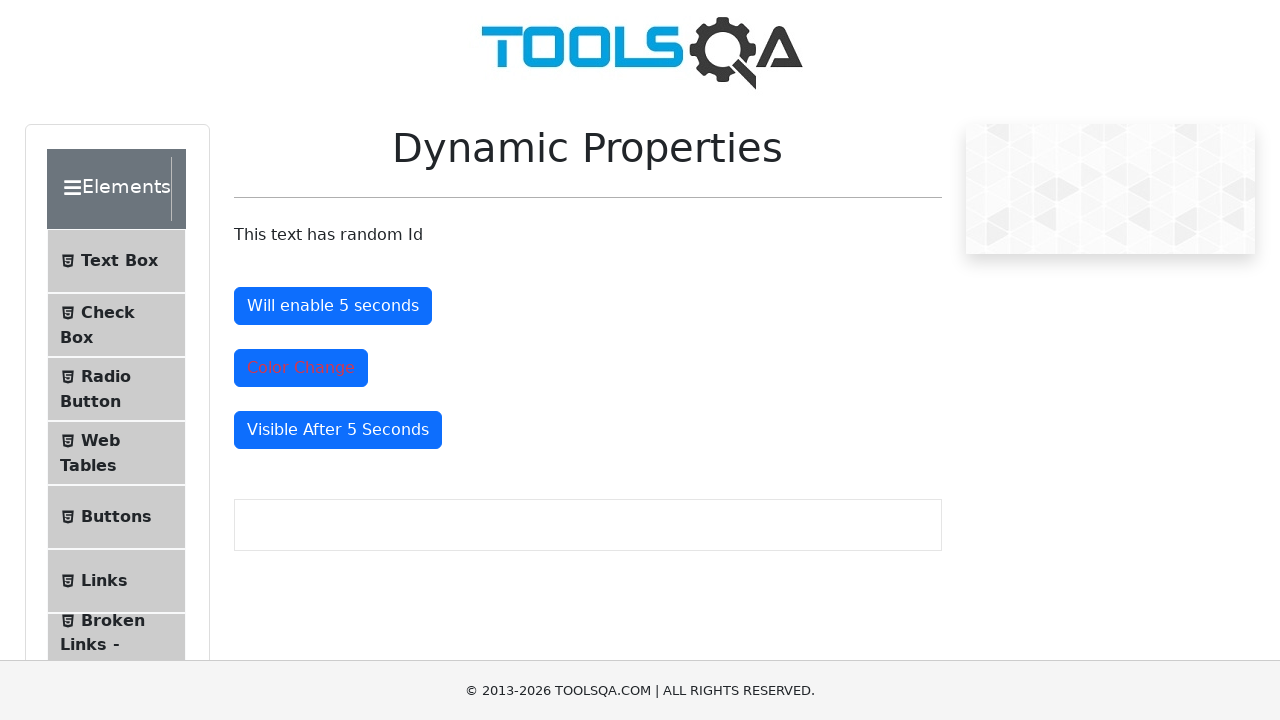

Color change button changed to red color
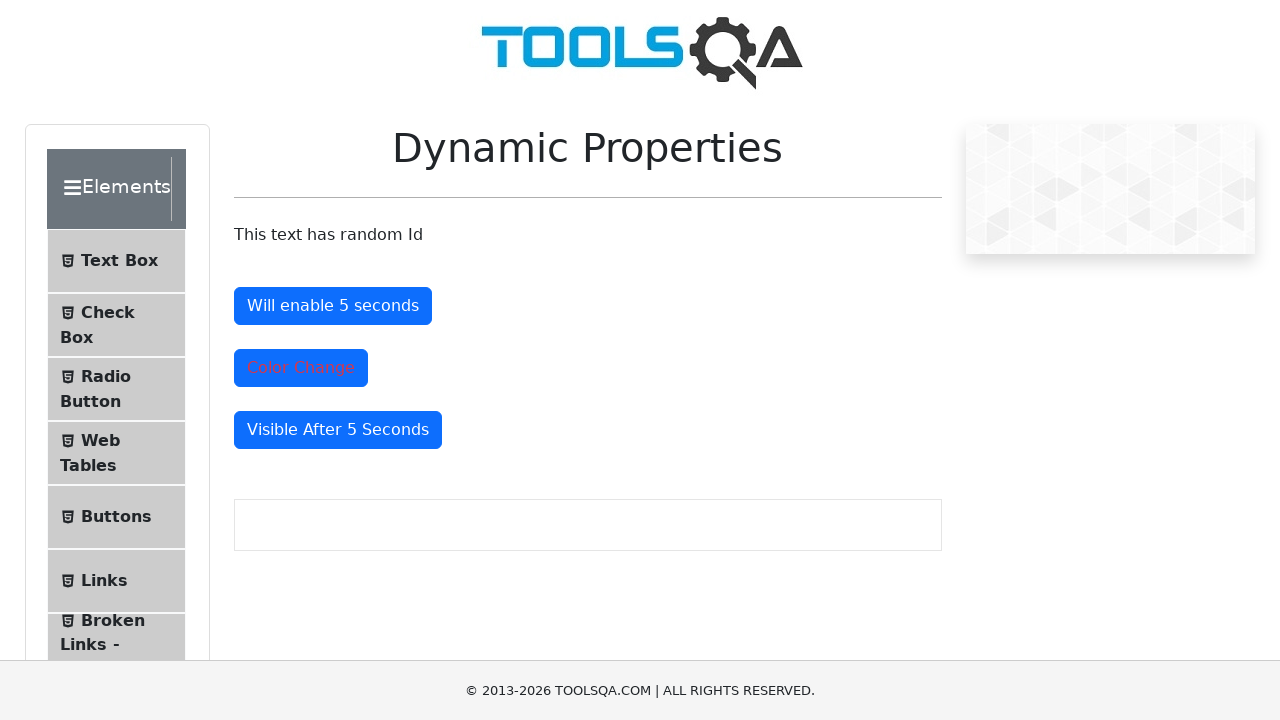

Visible after button became visible after delay
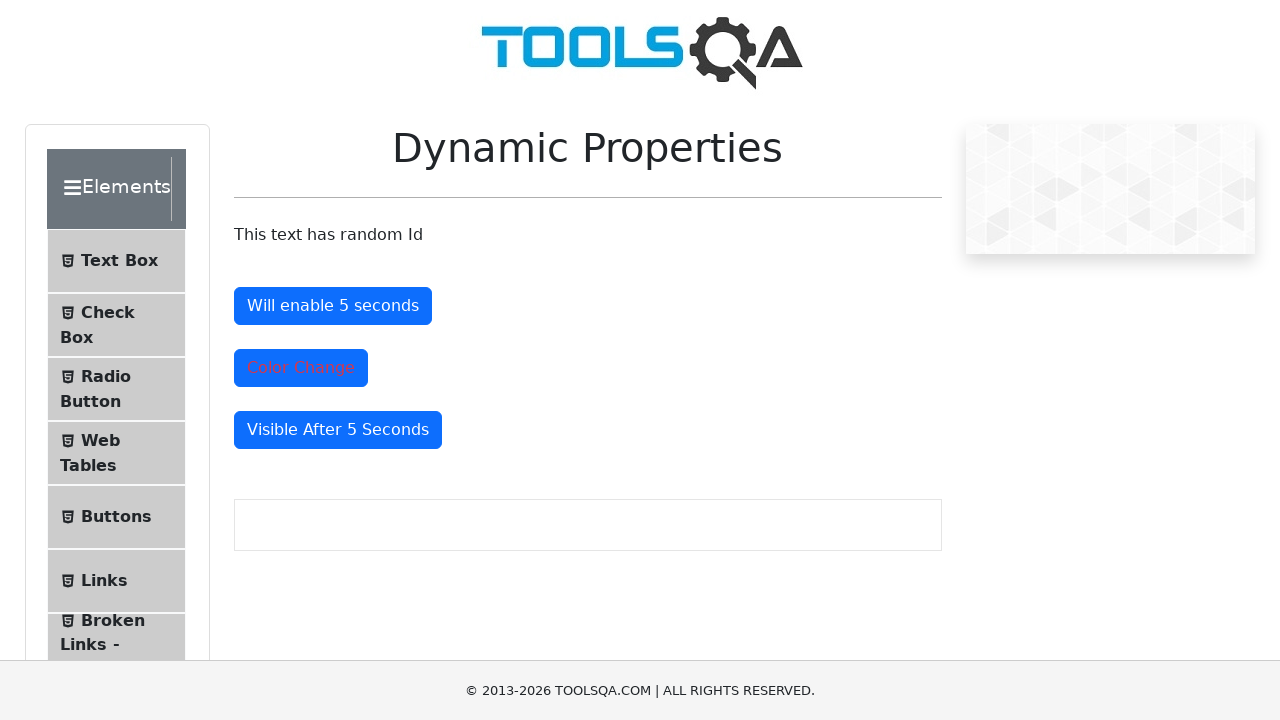

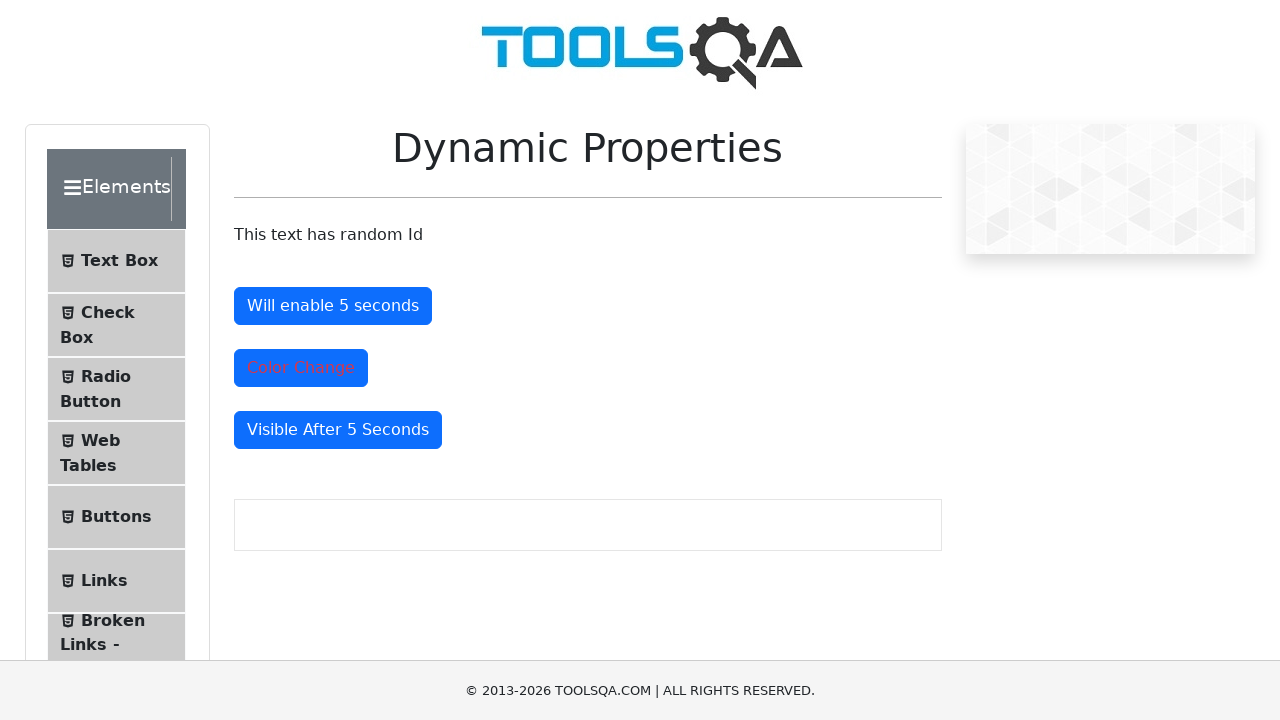